Navigates to the Automation Practice page and clicks on the "Broken Link" link to test navigation behavior

Starting URL: https://rahulshettyacademy.com/AutomationPractice/

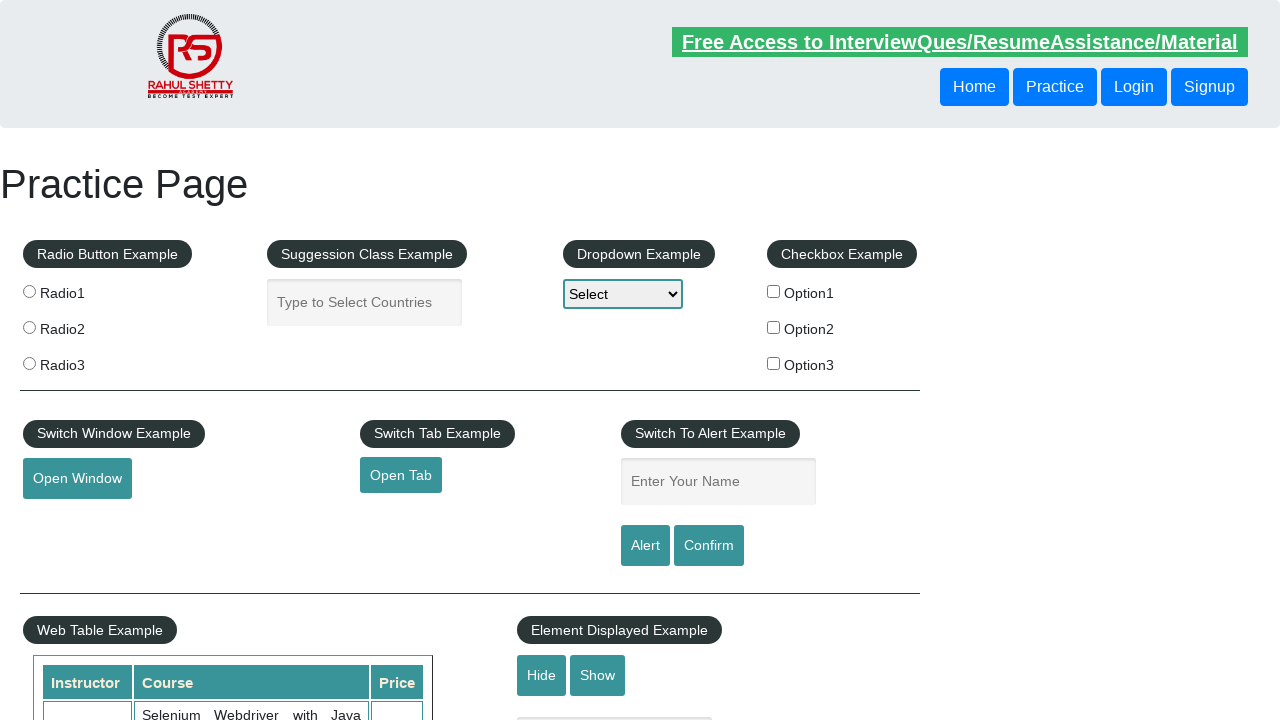

Located the 'Broken Link' element using XPath selector
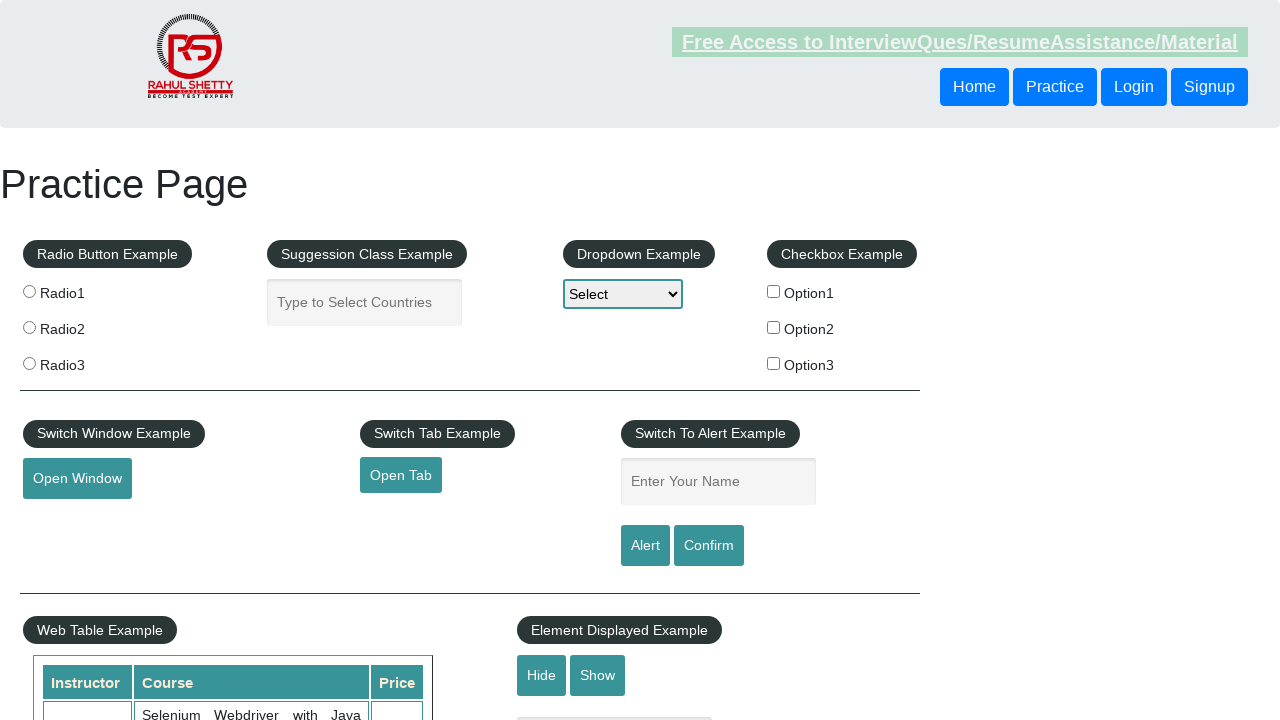

Waited for the 'Broken Link' element to become visible
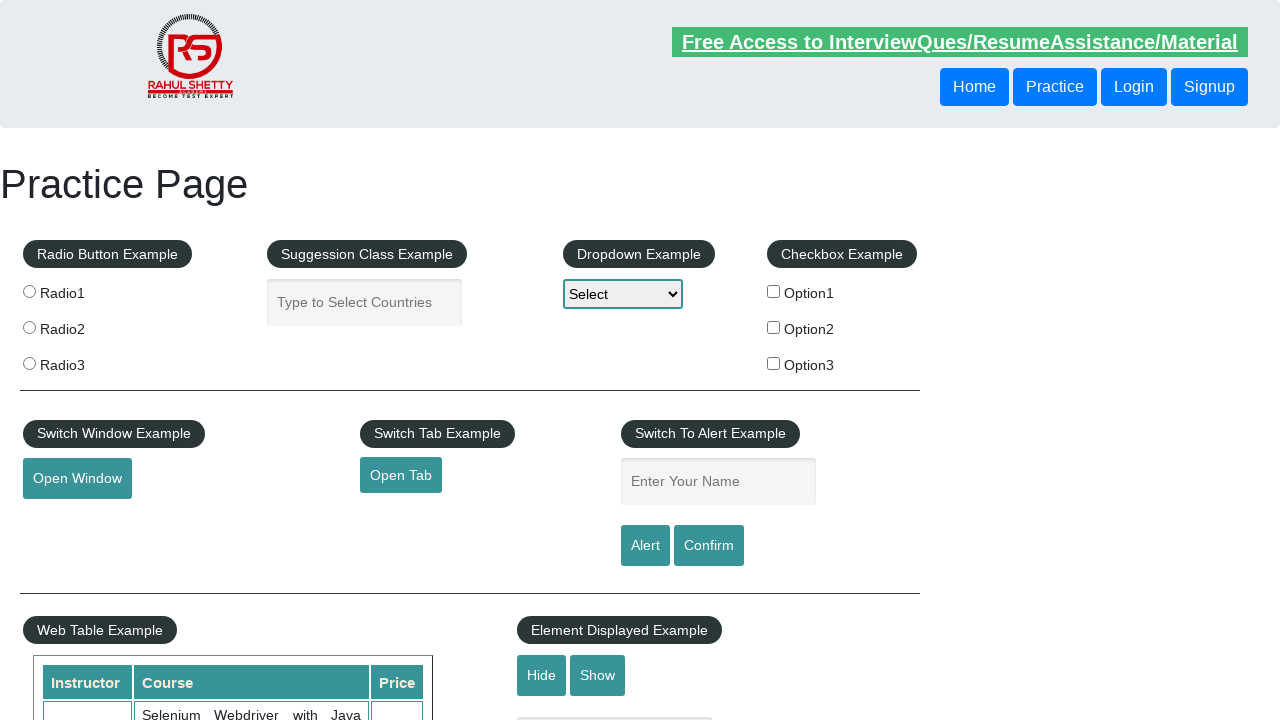

Clicked on the 'Broken Link' element to test navigation behavior at (473, 520) on xpath=//a[text()='Broken Link']
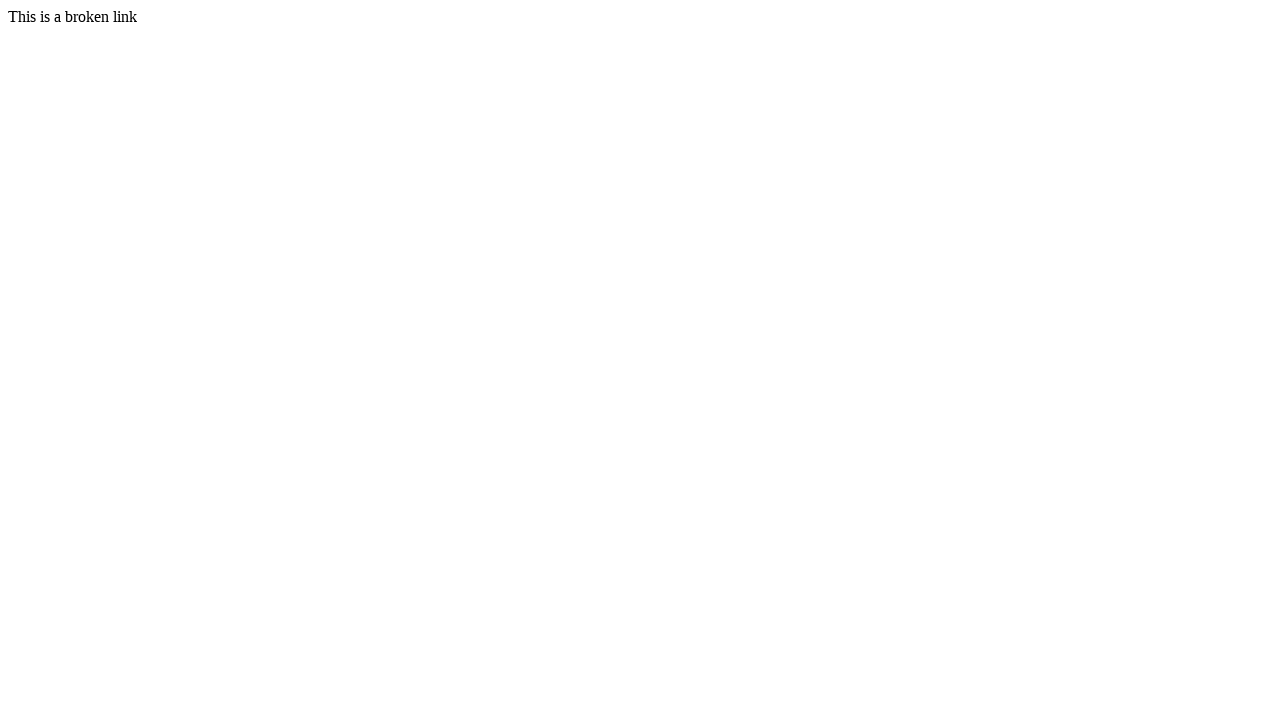

Waited for page DOM to finish loading after clicking broken link
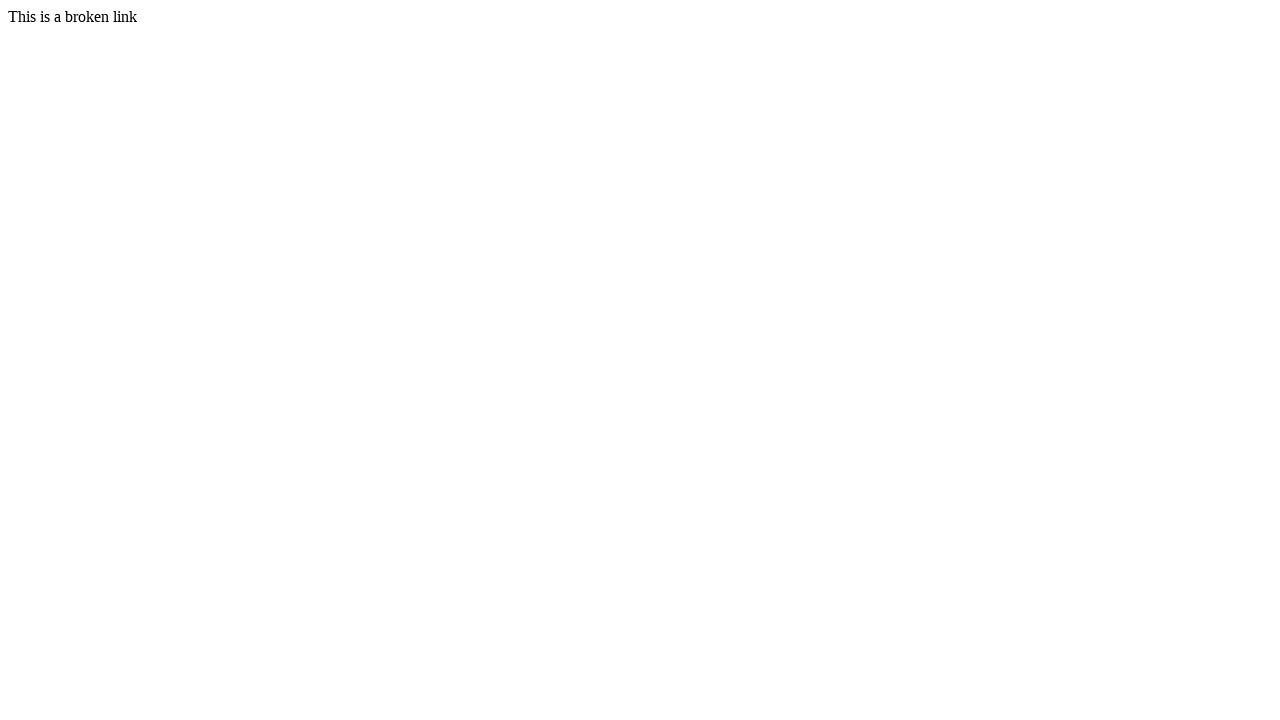

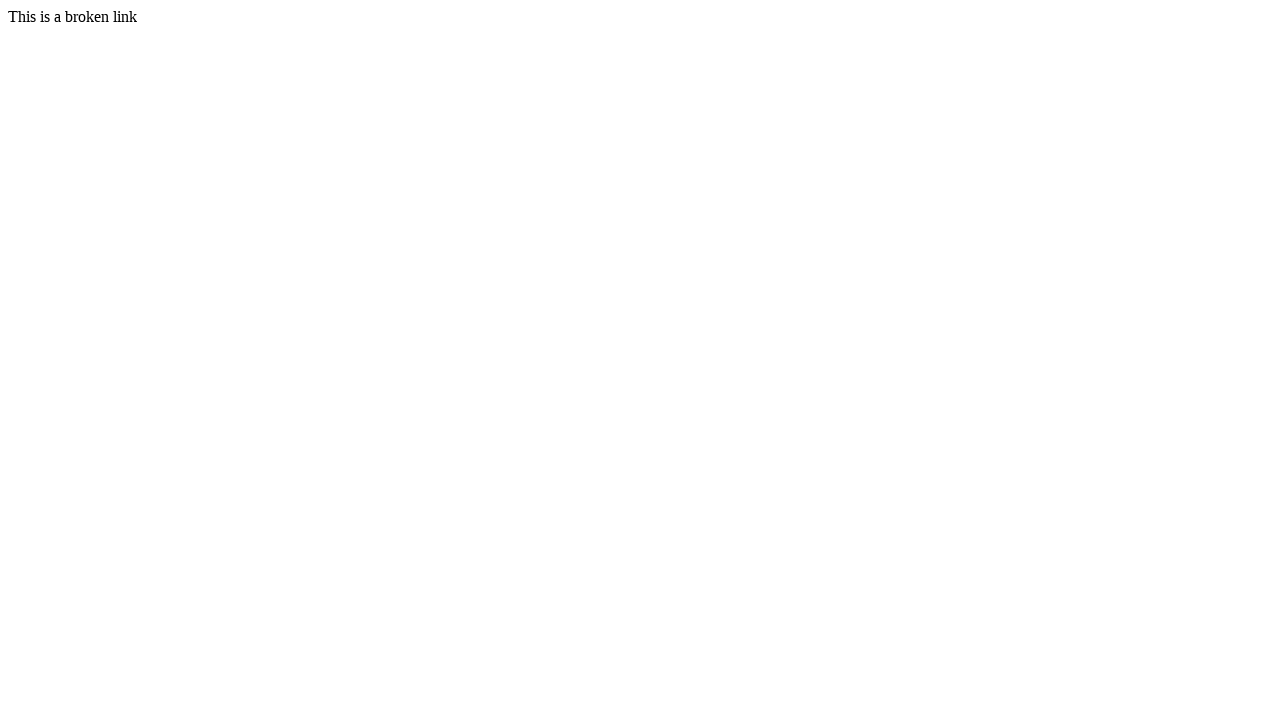